Tests tooltip display by hovering over an input field and verifying the tooltip content appears with the expected text

Starting URL: https://automationfc.github.io/jquery-tooltip/

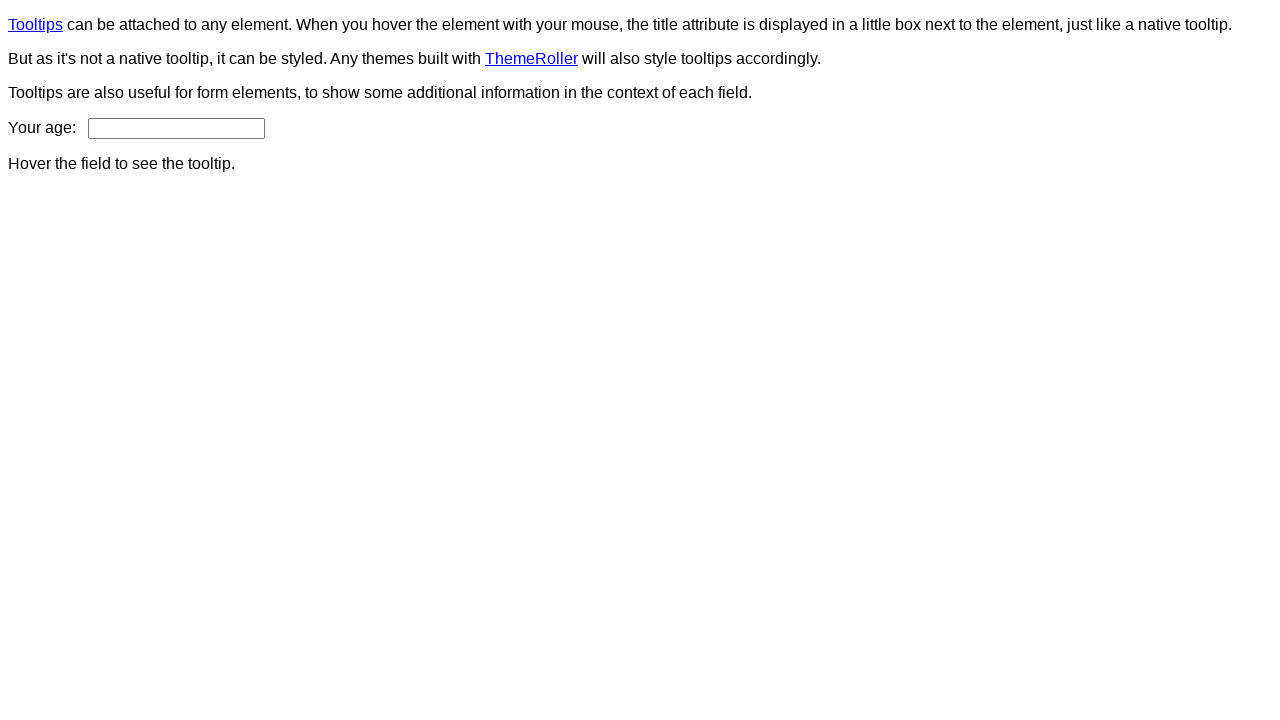

Hovered over age input field to trigger tooltip at (176, 128) on #age
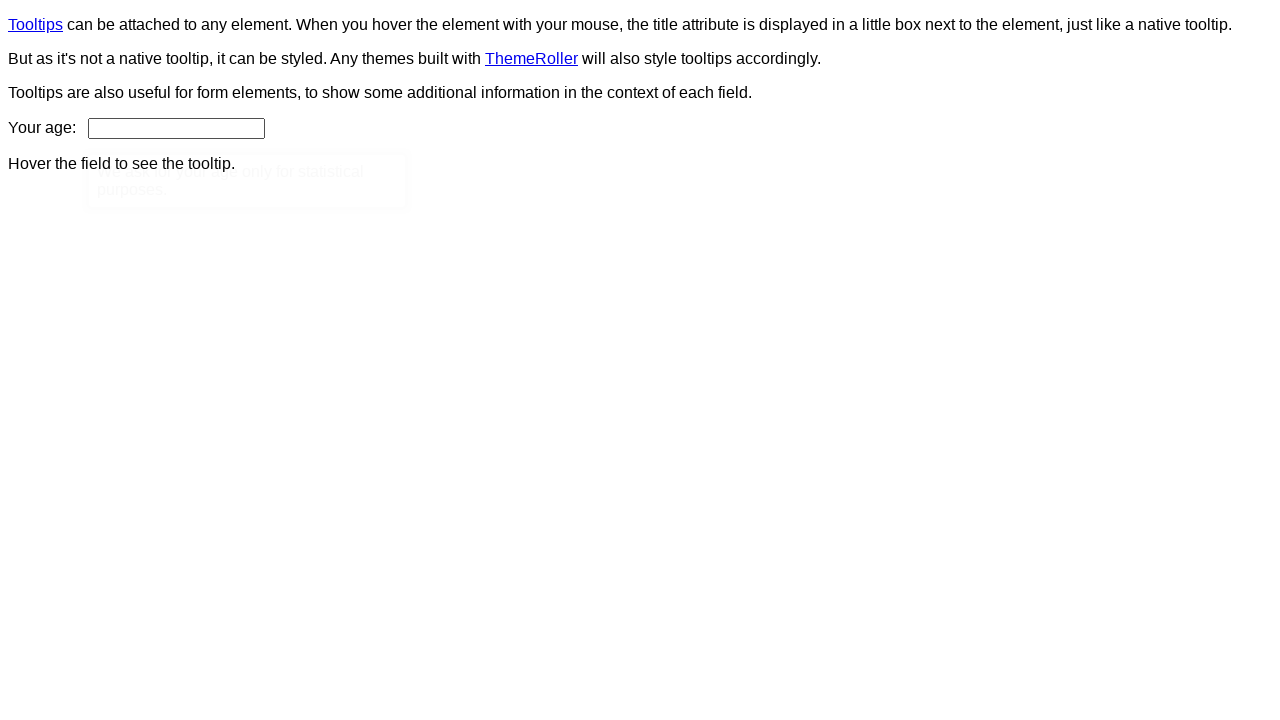

Tooltip appeared with ui-tooltip-content selector
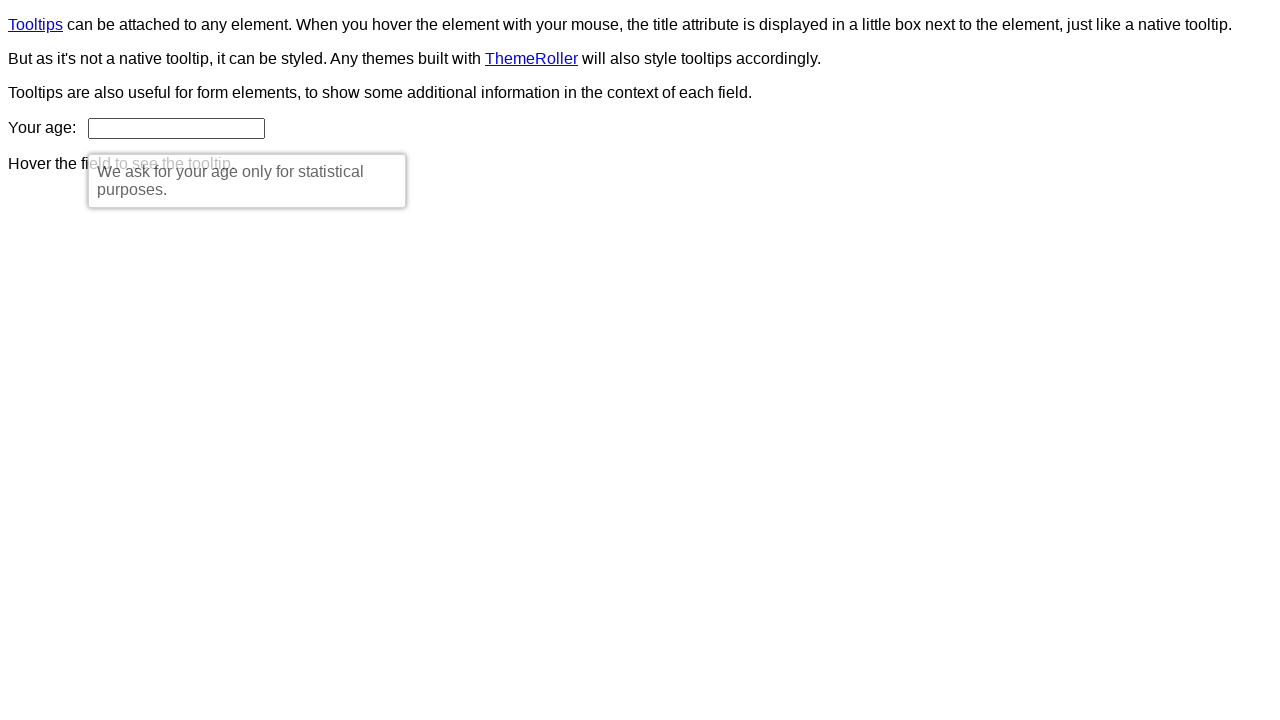

Retrieved tooltip text content
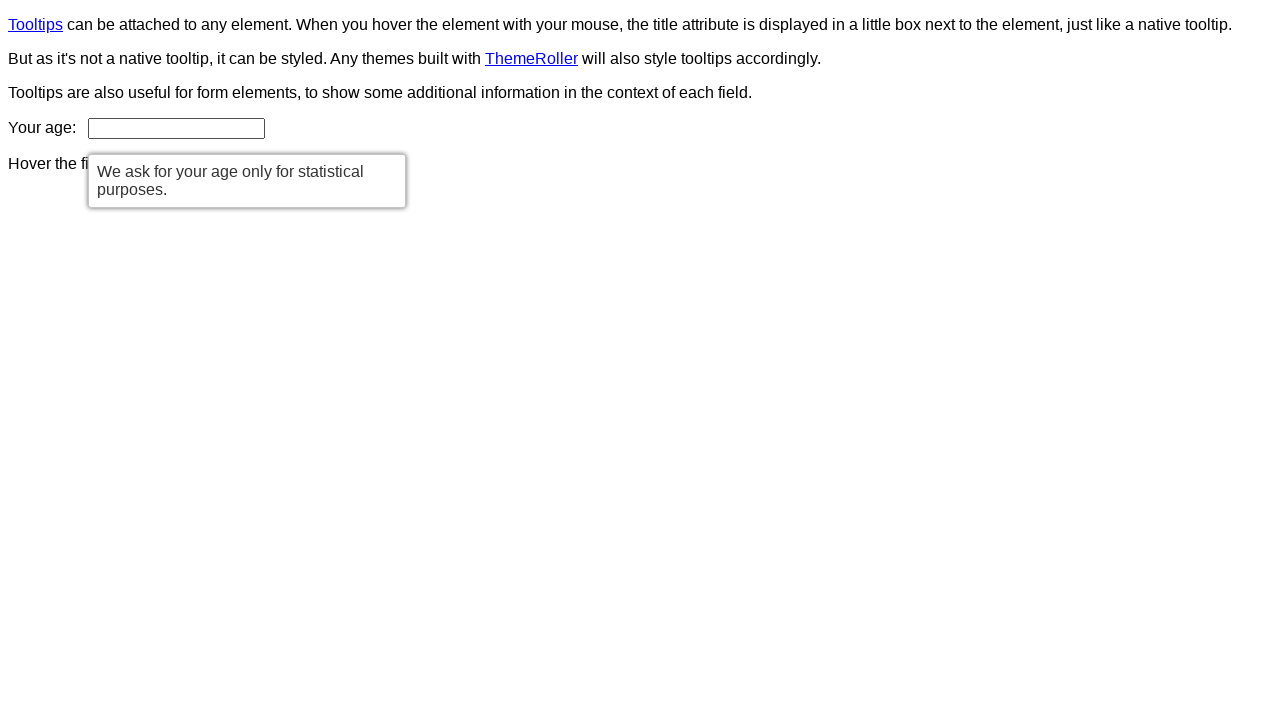

Verified tooltip text matches expected message: 'We ask for your age only for statistical purposes.'
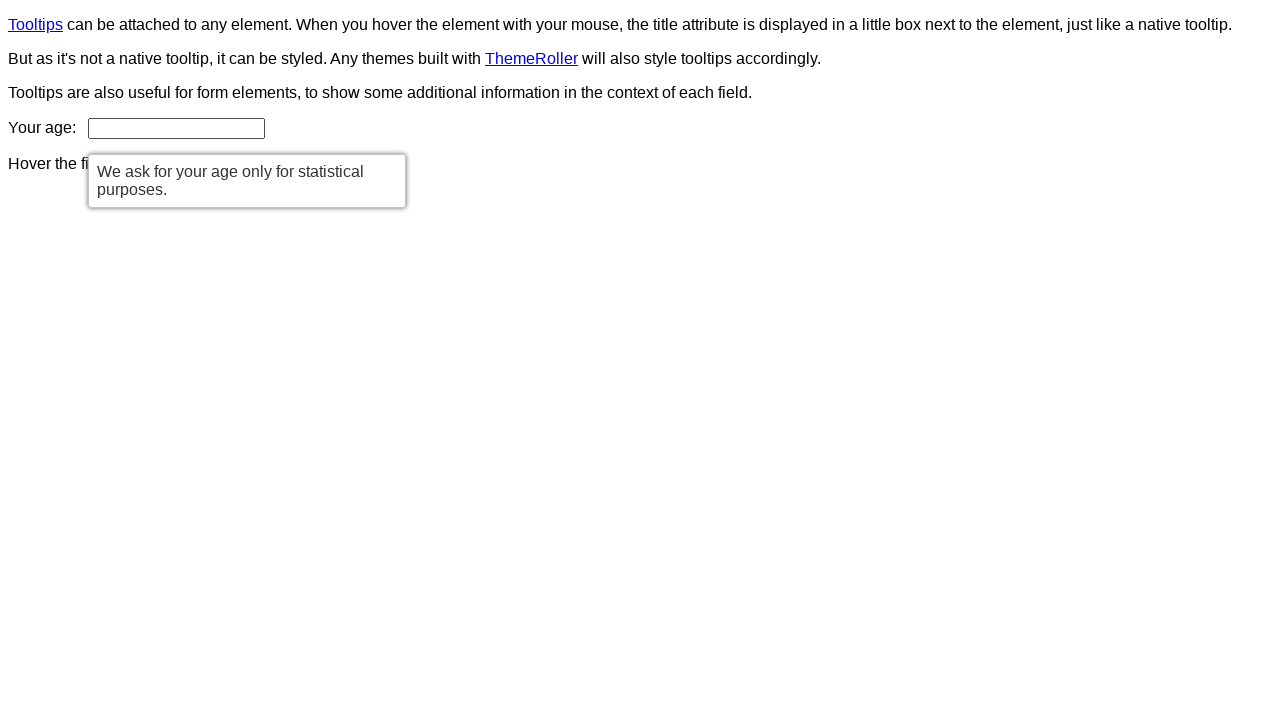

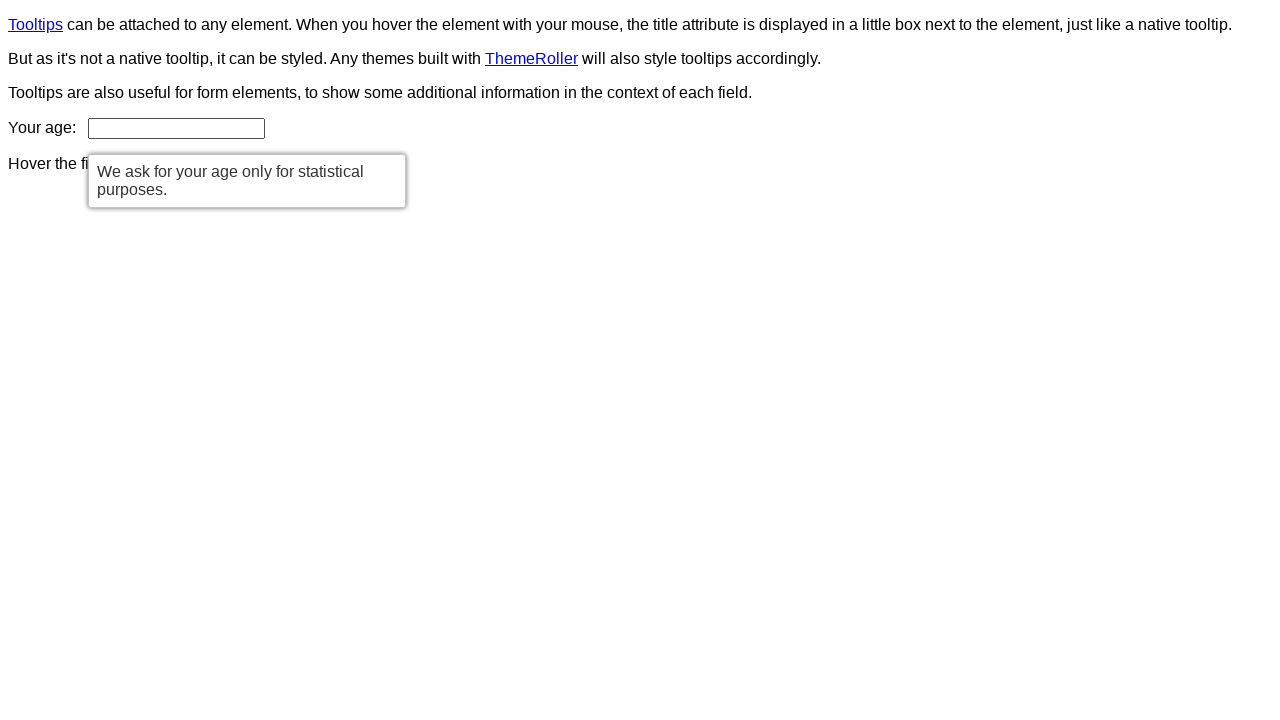